Tests alert popup handling by triggering different alert buttons and accepting the alerts

Starting URL: https://demoqa.com/alerts

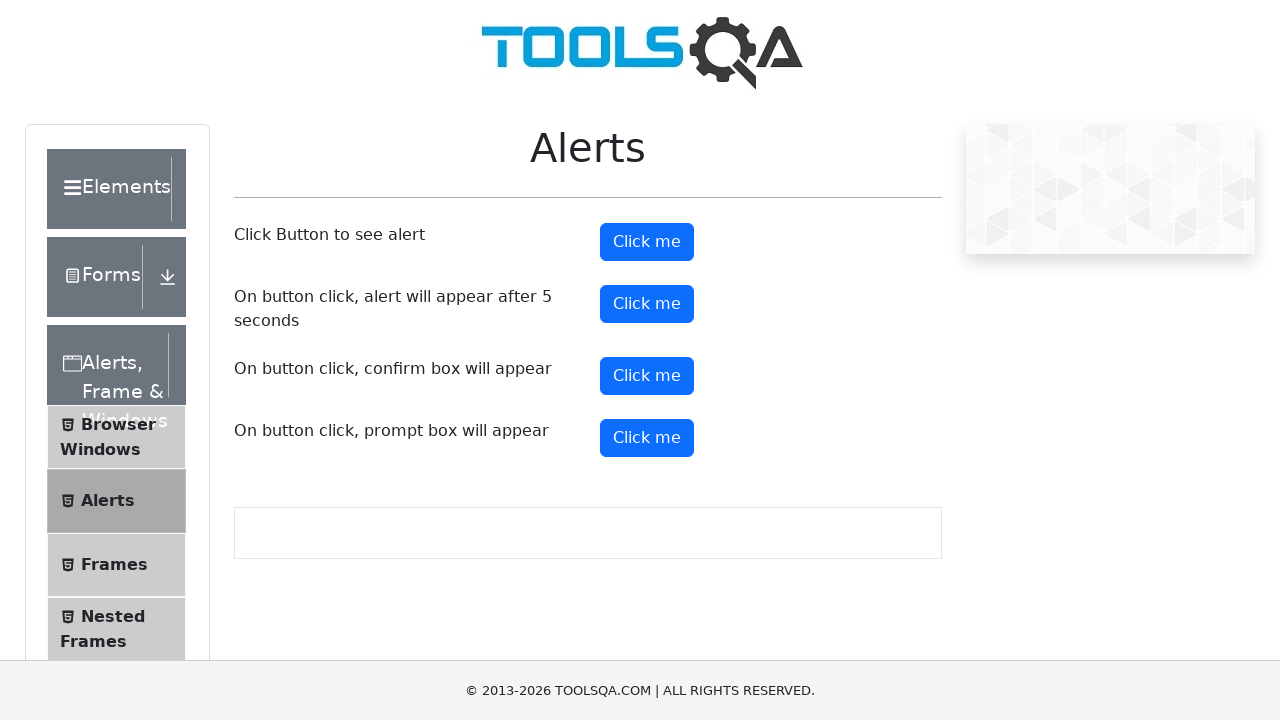

Clicked the first alert button at (647, 242) on #alertButton
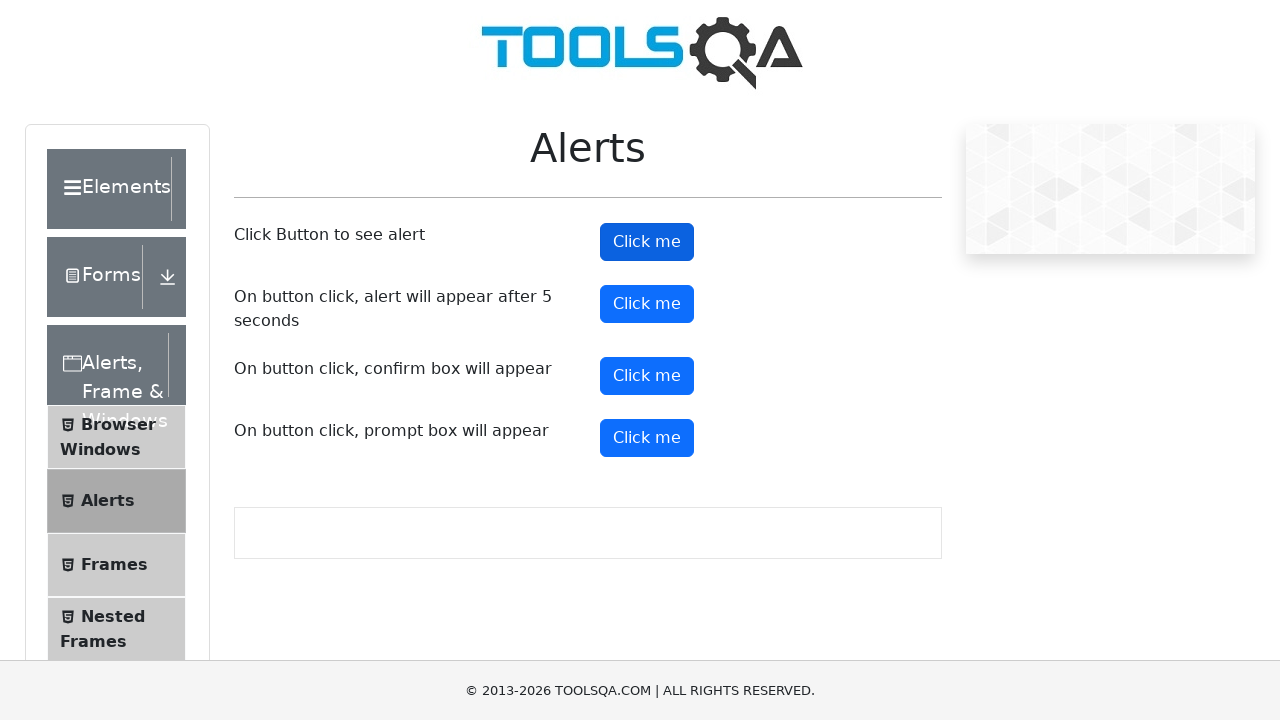

Set up dialog event listener to accept alerts
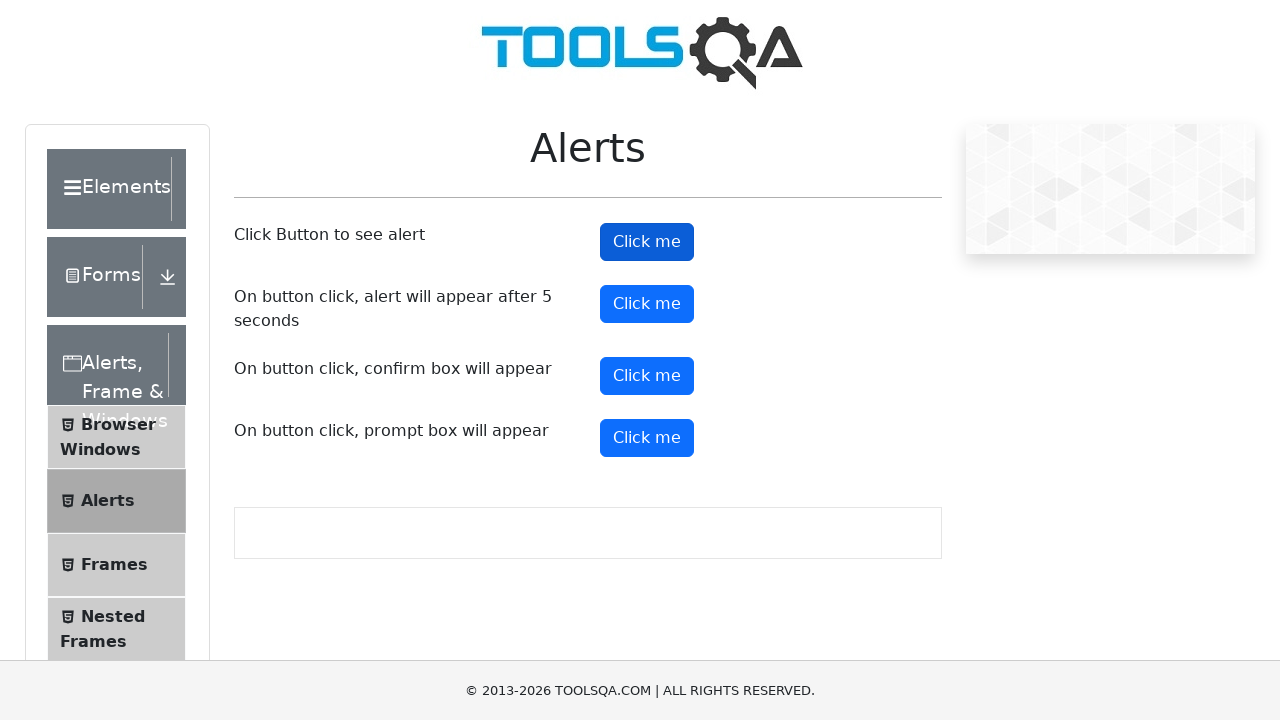

Clicked the timer alert button at (647, 304) on #timerAlertButton
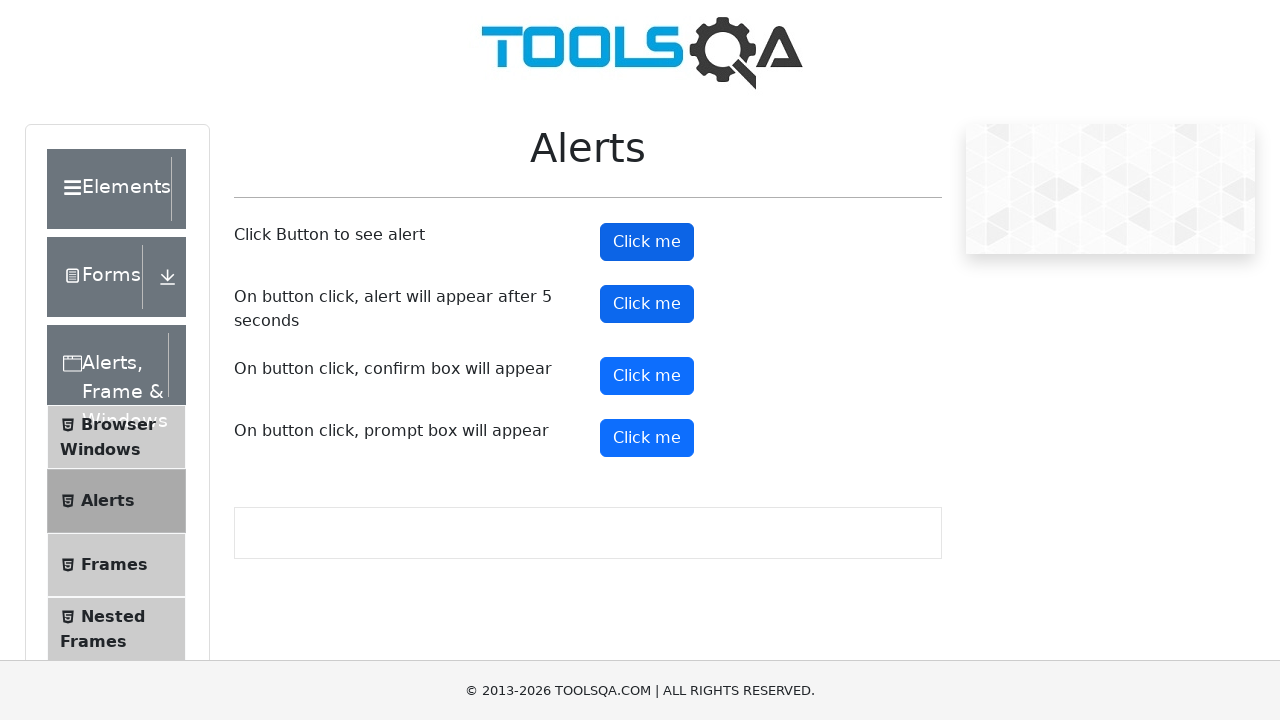

Waited 5.5 seconds for the timer alert to appear and be accepted
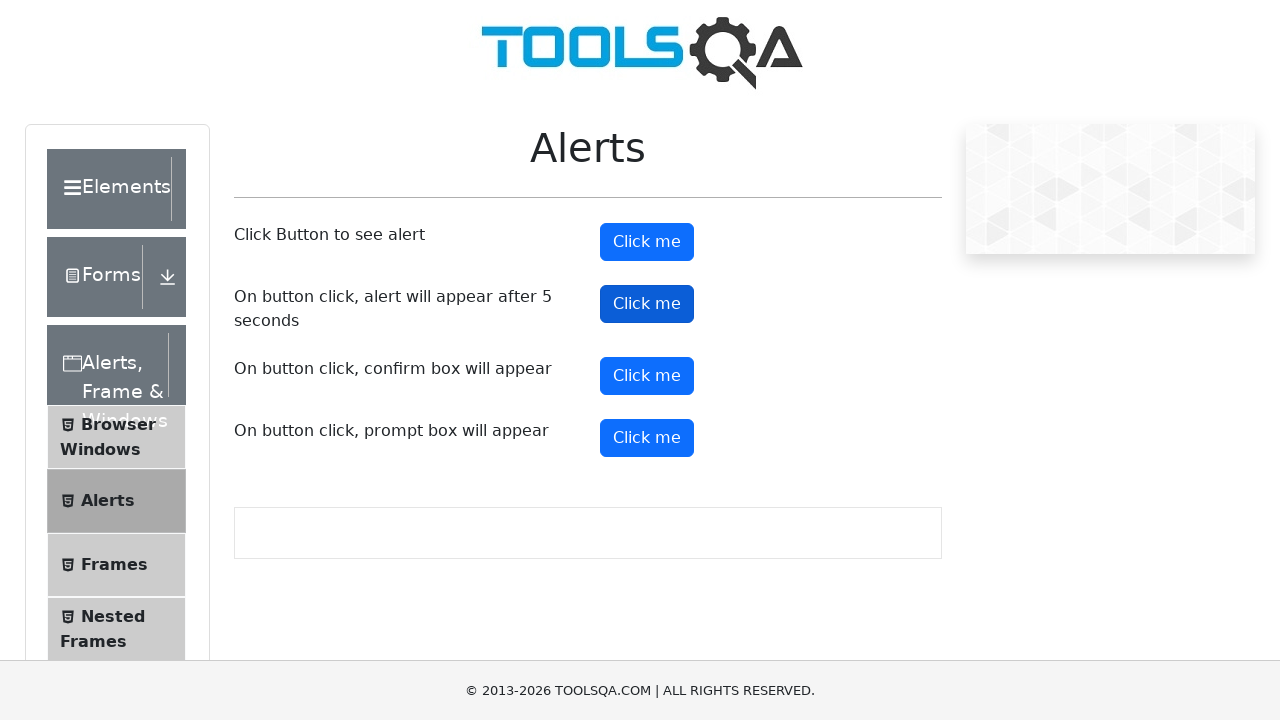

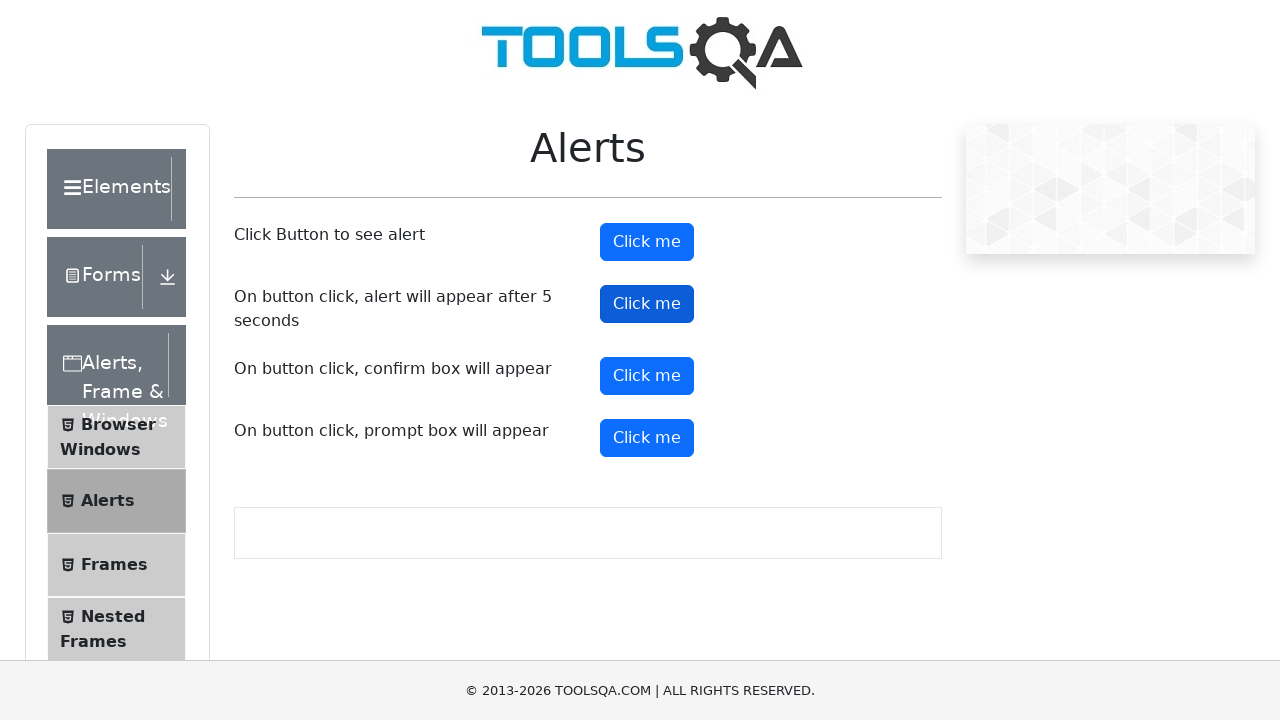